Tests button interaction on a web form and hyperlink attributes on the Selenium documentation site

Starting URL: https://www.selenium.dev/selenium/web/web-form.html

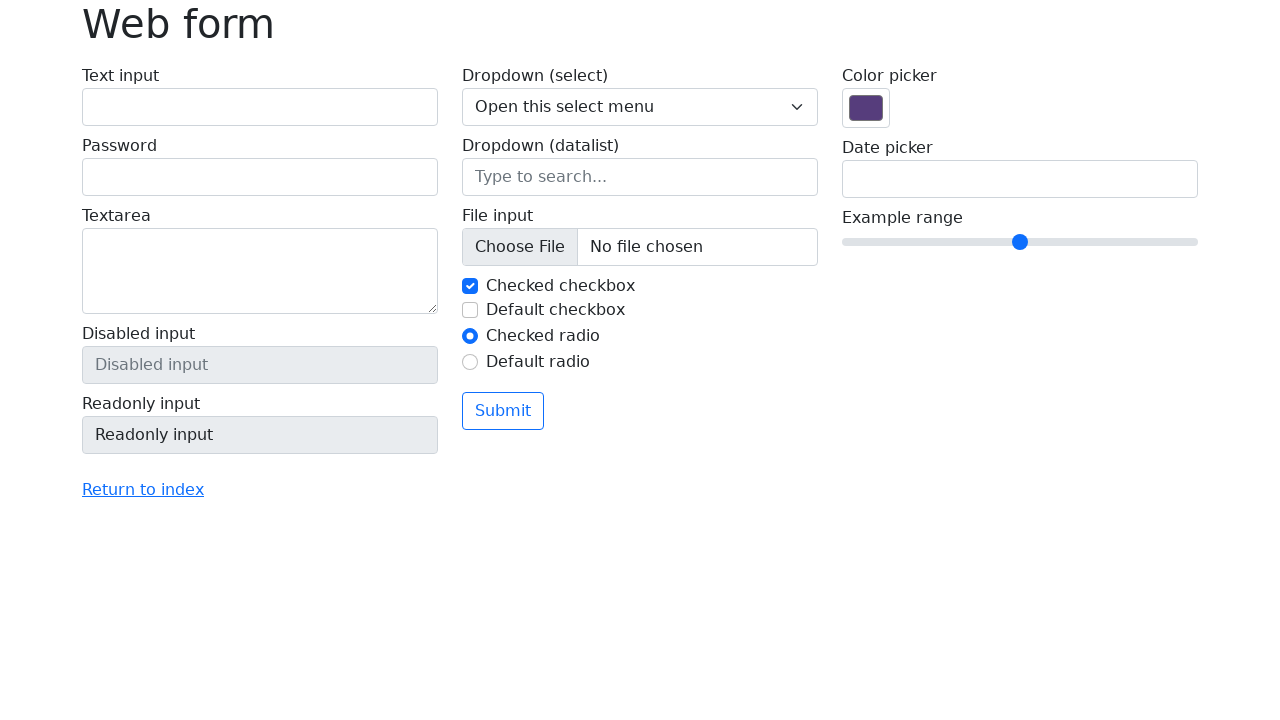

Located submit button on web form
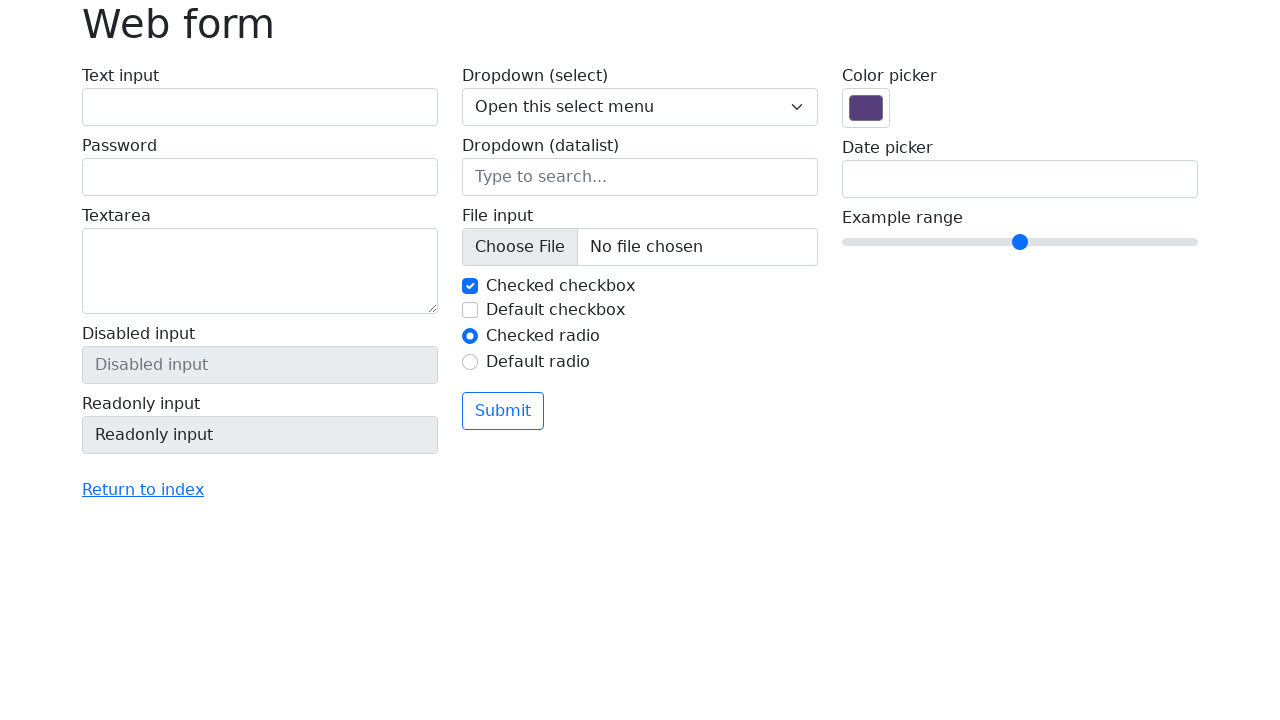

Verified submit button is enabled
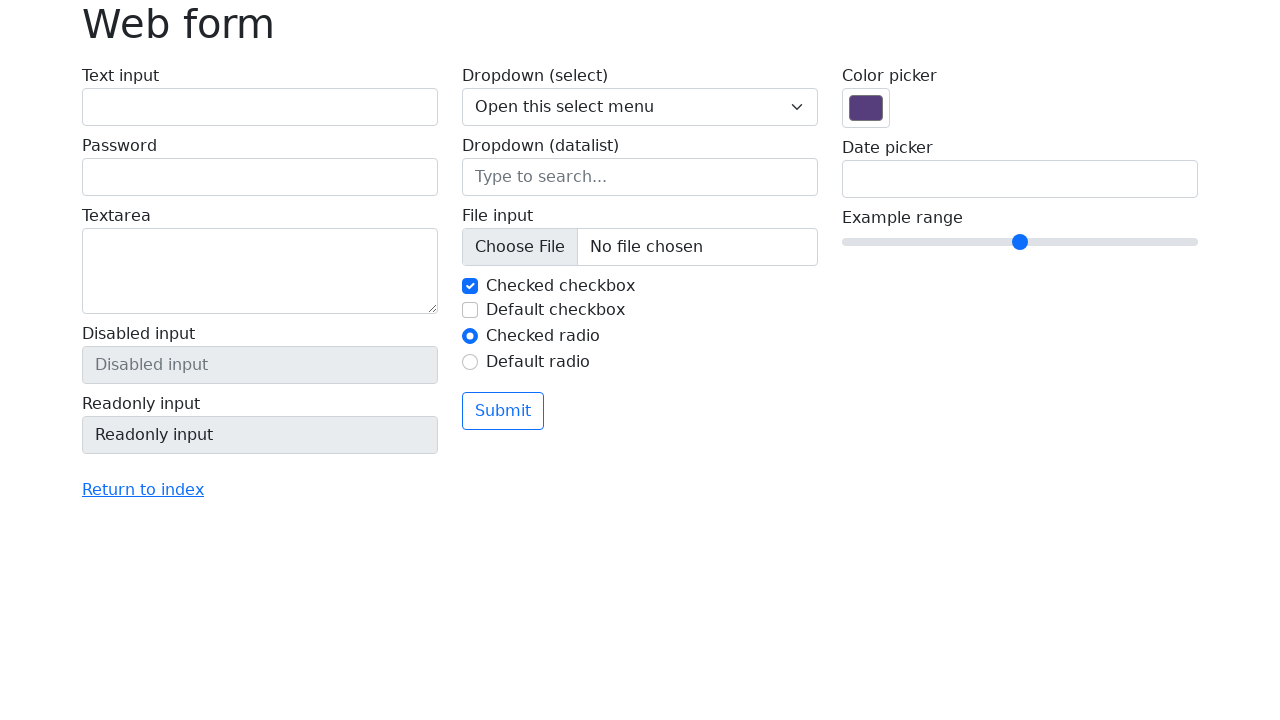

Retrieved button text: Submit
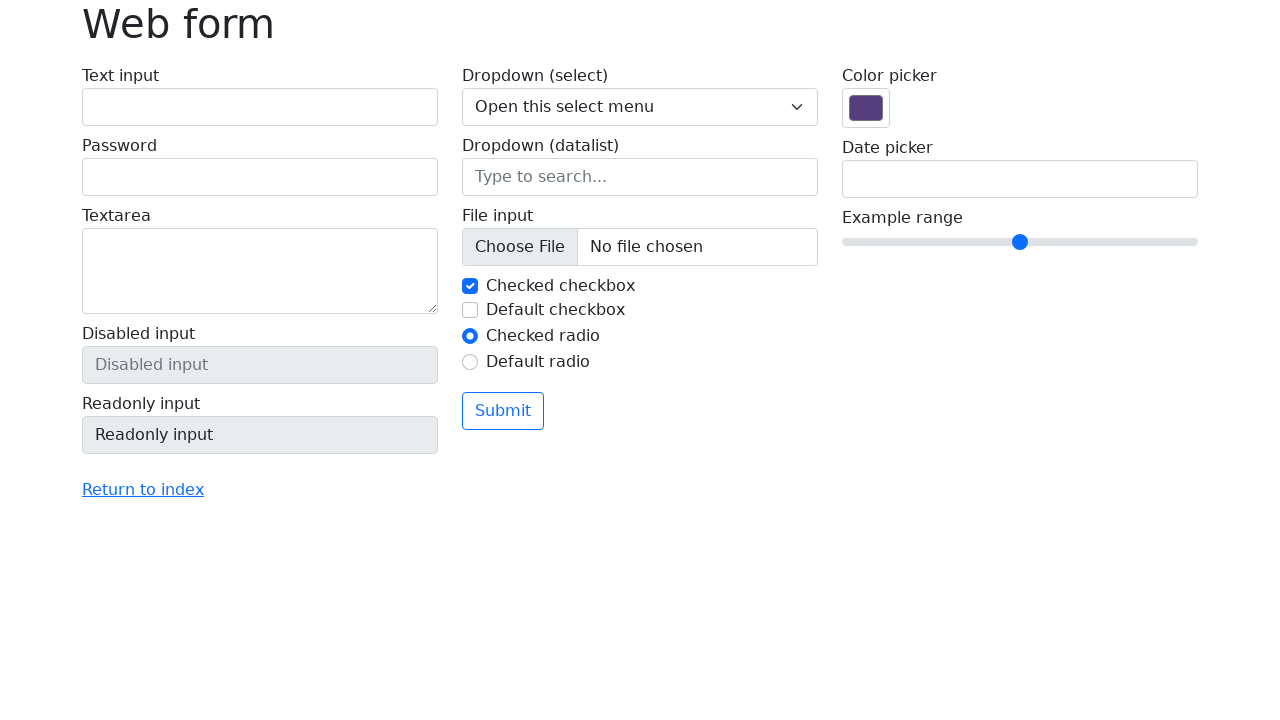

Clicked submit button at (503, 411) on [type='submit']
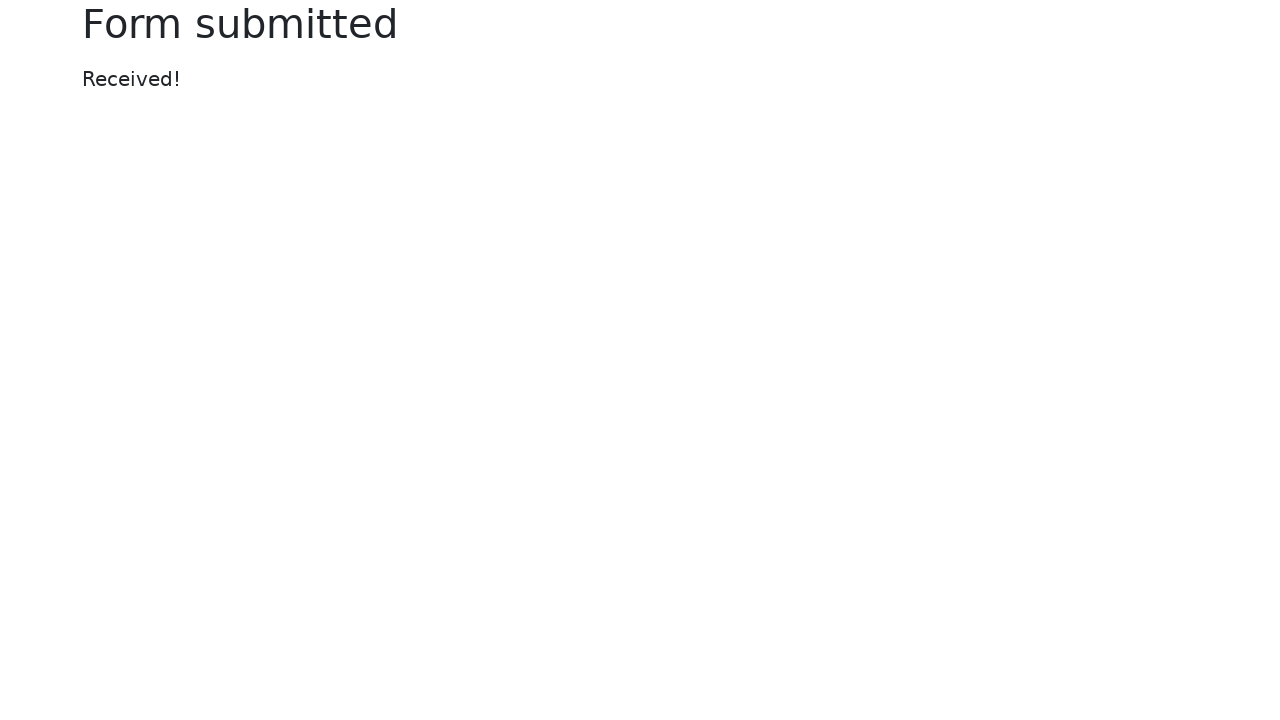

Navigated to Selenium homepage
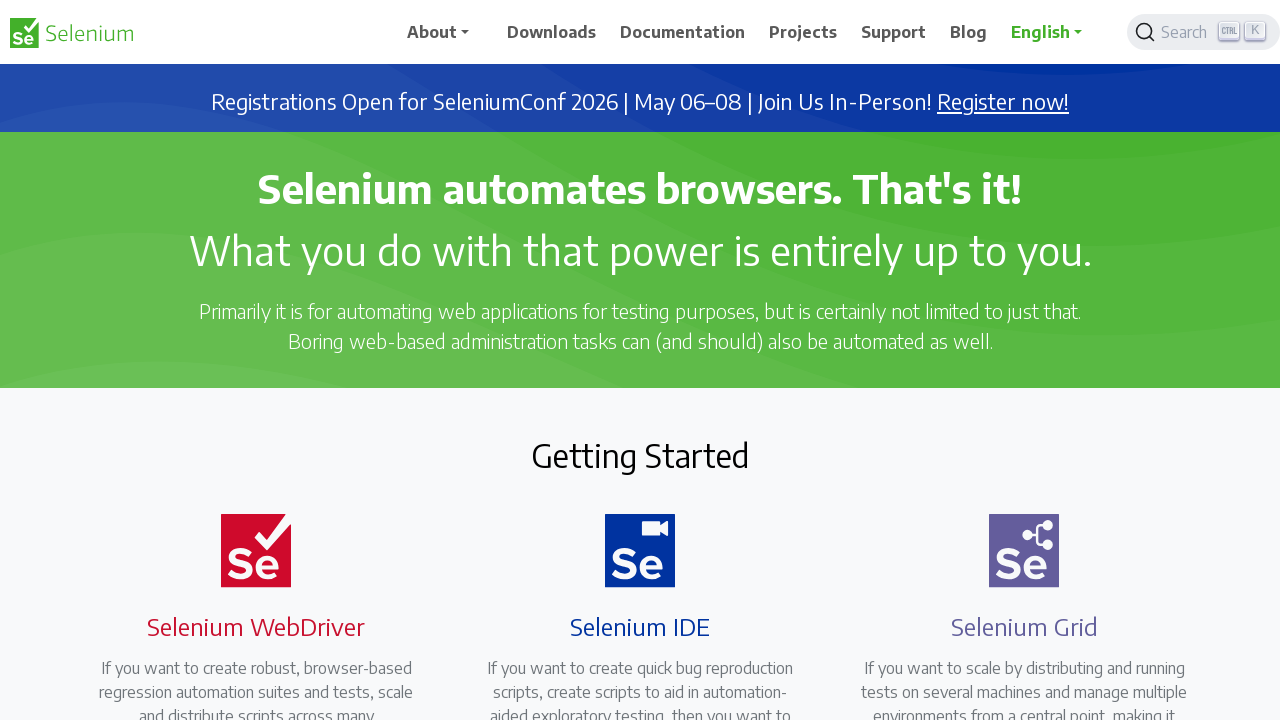

Located Documentation link on Selenium homepage
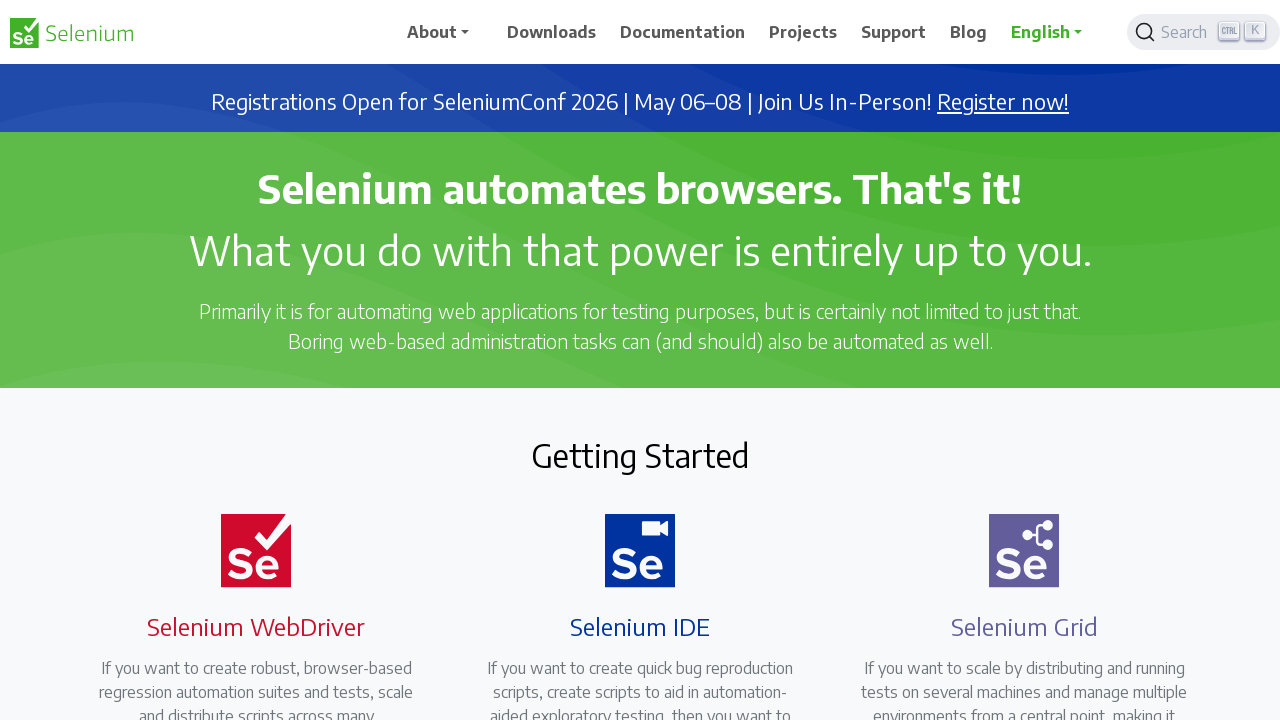

Retrieved href attribute from Documentation link: None
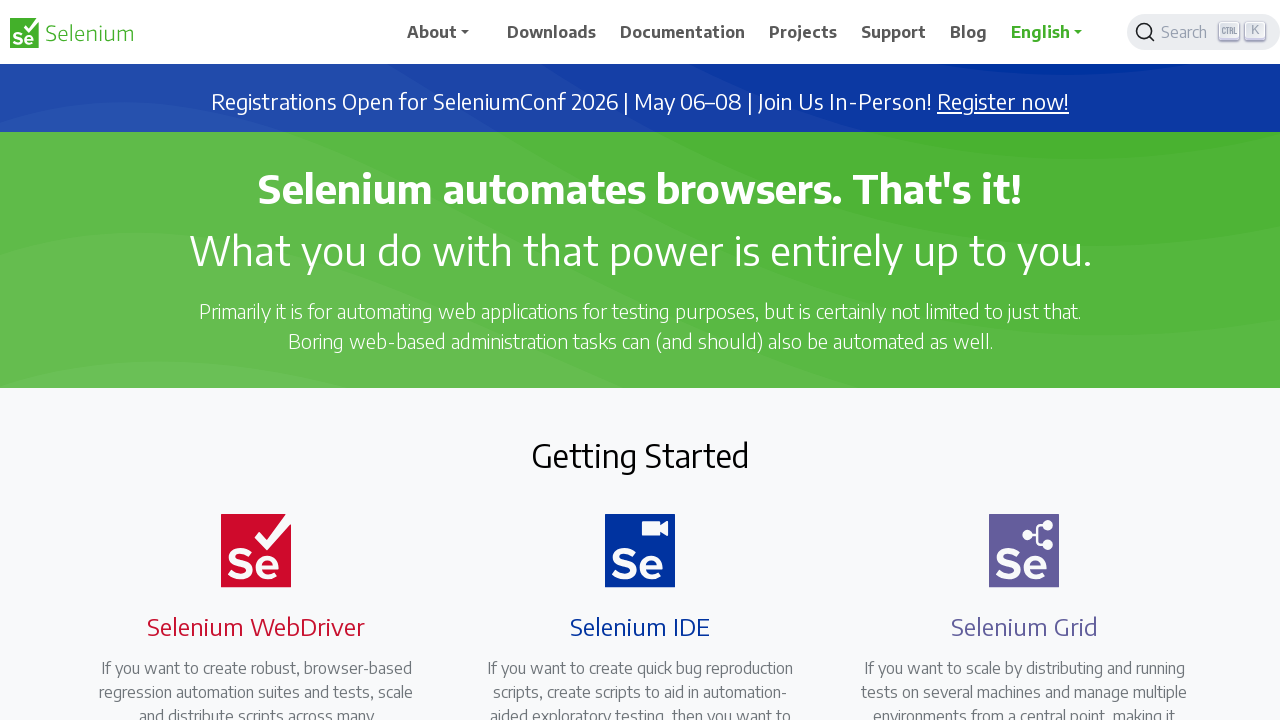

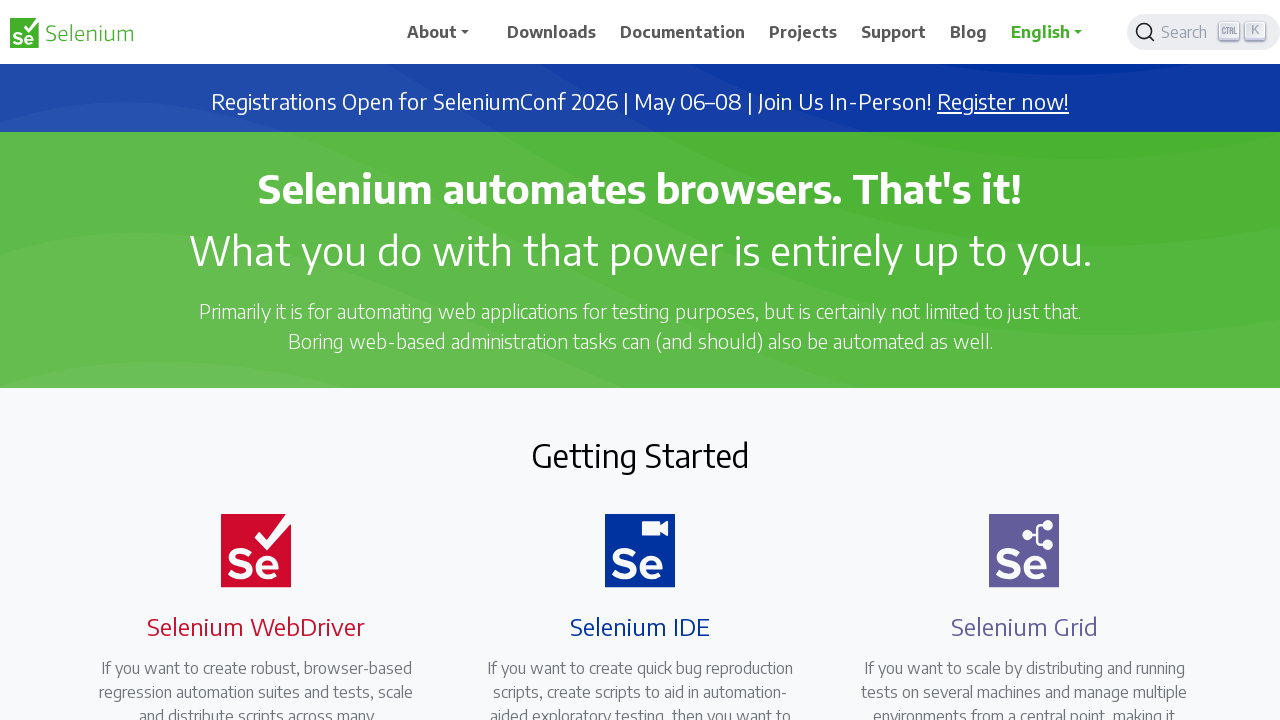